Tests the ESPN NBA player stats page by clicking the "Load More" button to load additional player statistics in the table.

Starting URL: https://www.espn.com/nba/stats/player/_/table/offensive/sort/avgPoints/dir/desc

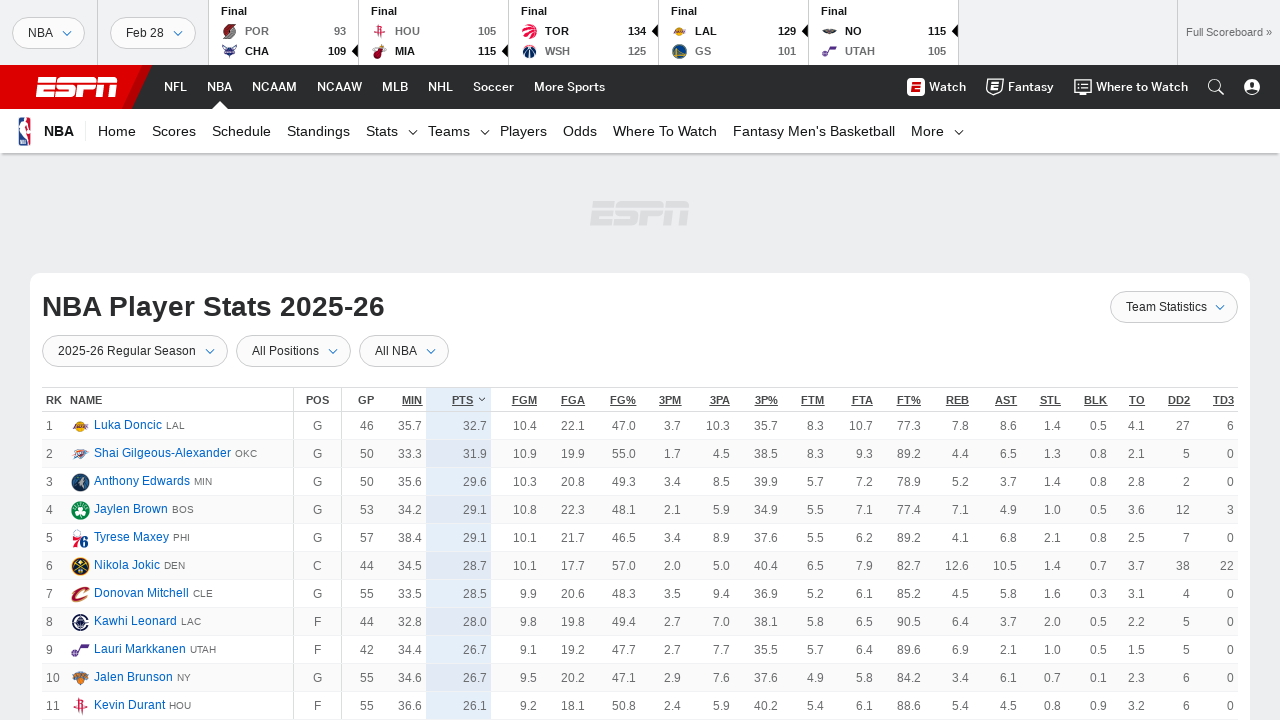

Waited for 'Load More' button to be visible on ESPN NBA stats page
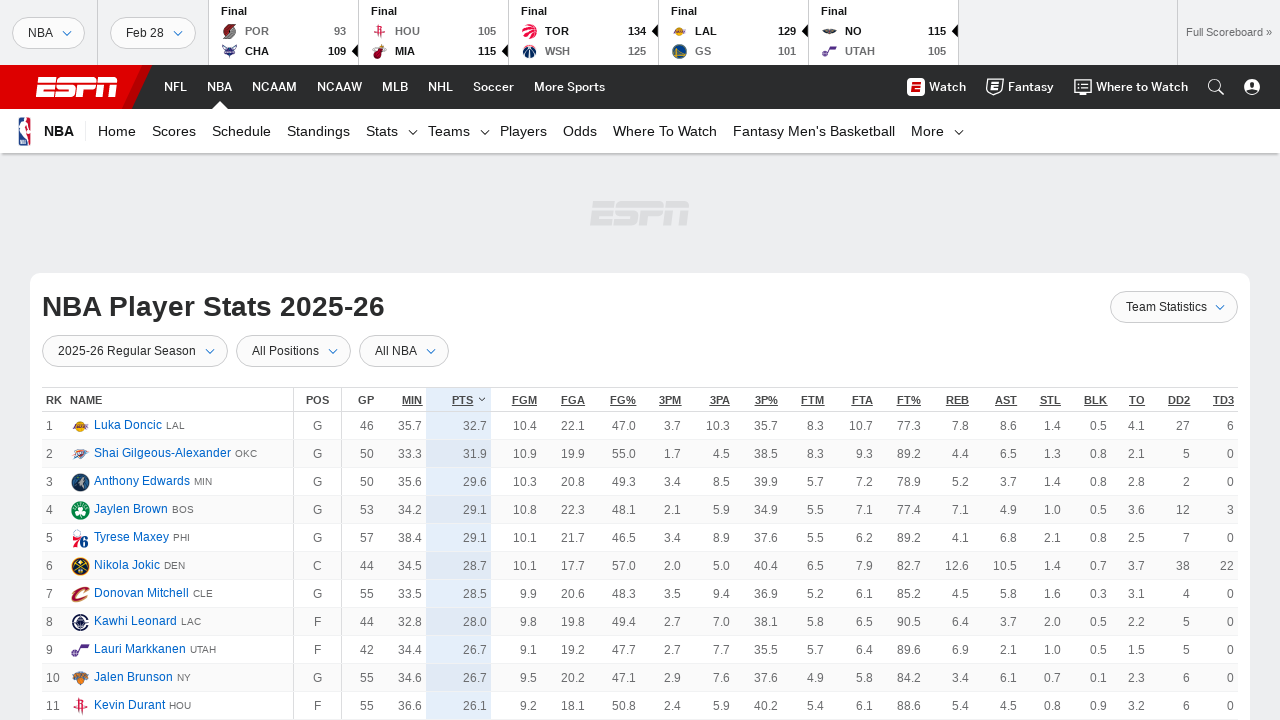

Clicked 'Load More' button to load additional player statistics at (640, 361) on .loadMore__link
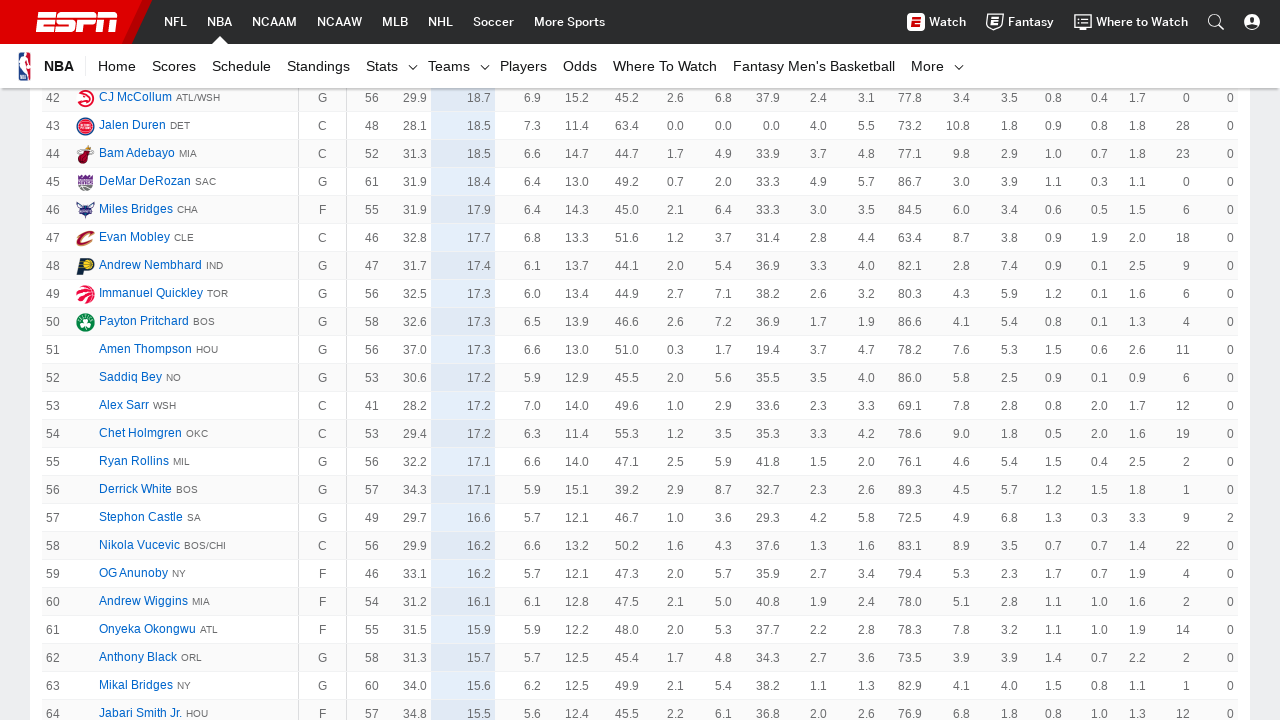

Waited 2 seconds for additional player stats to load in the table
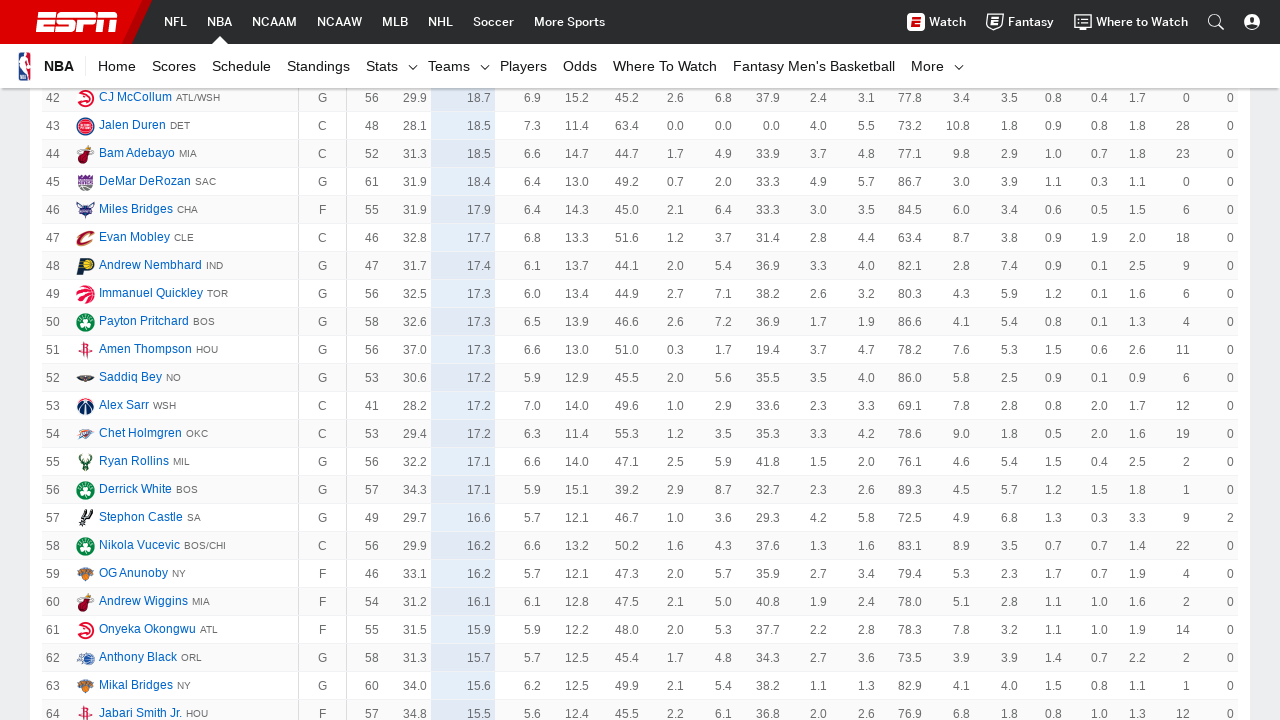

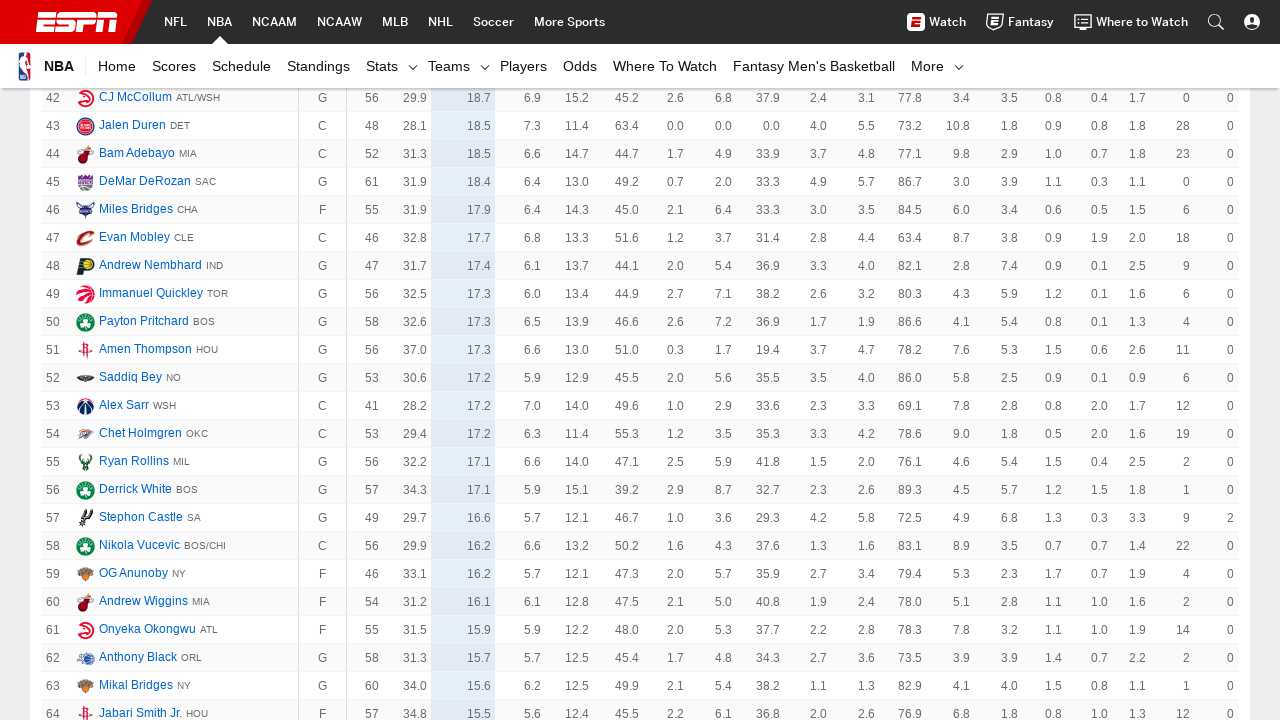